Tests range slider functionality by dragging the minimum and maximum slider handles to adjust their positions using mouse actions

Starting URL: https://demos.jquerymobile.com/1.4.2/rangeslider/

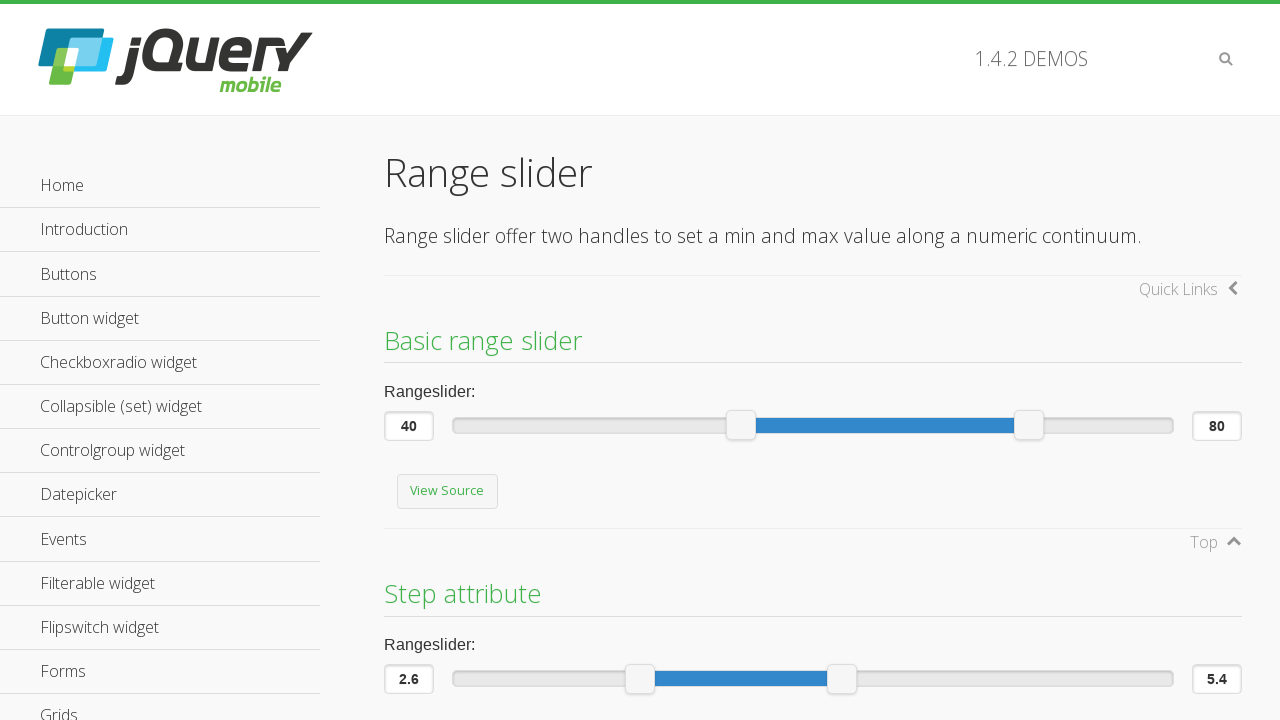

Located minimum slider handle element
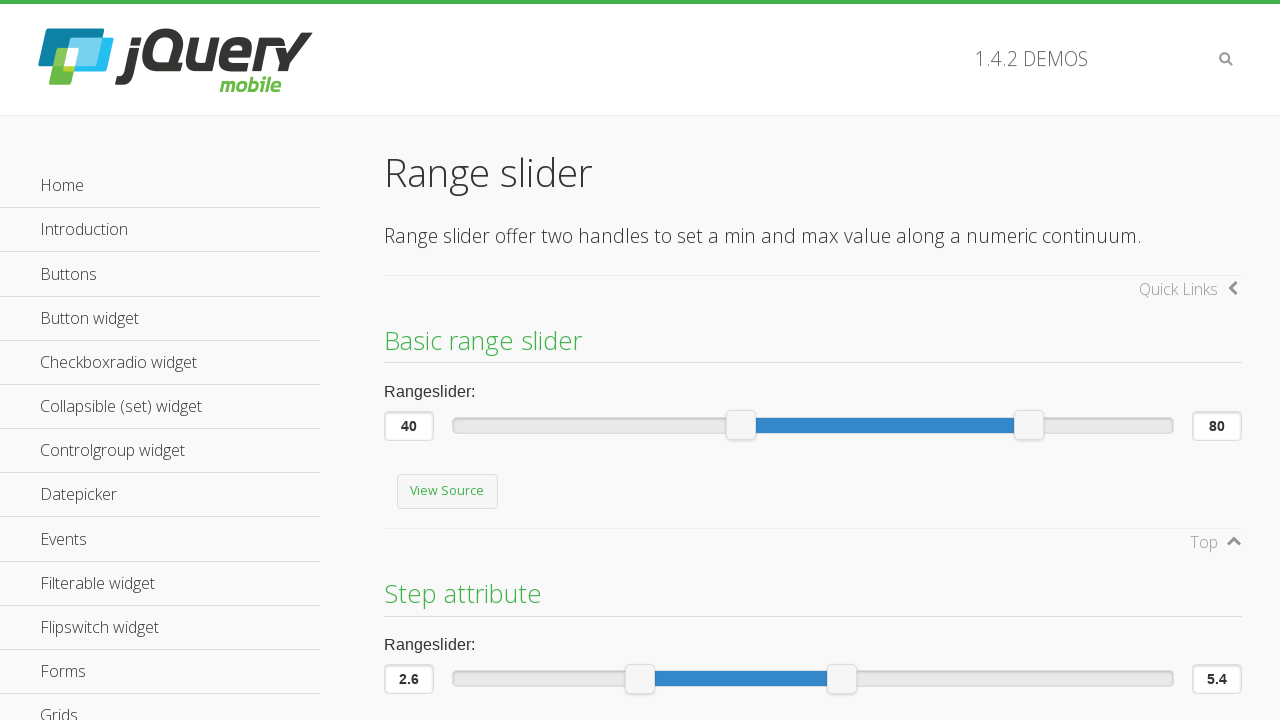

Located maximum slider handle element
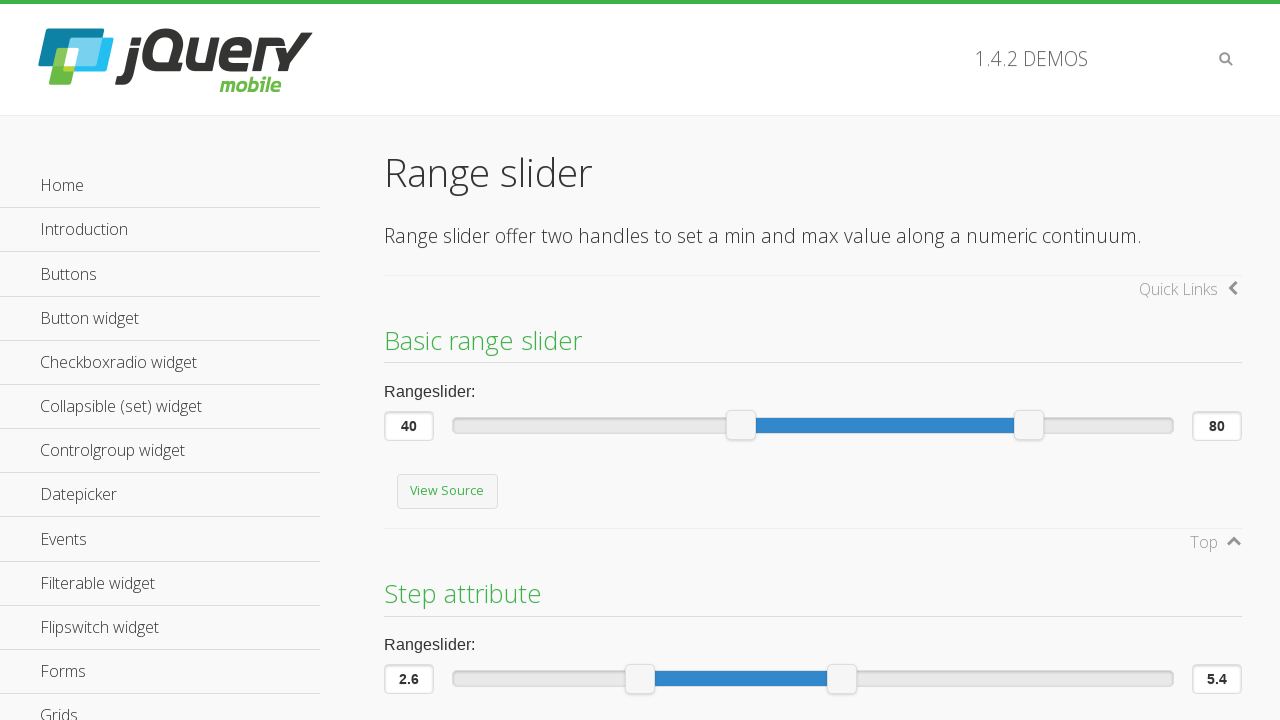

Minimum slider handle is now visible
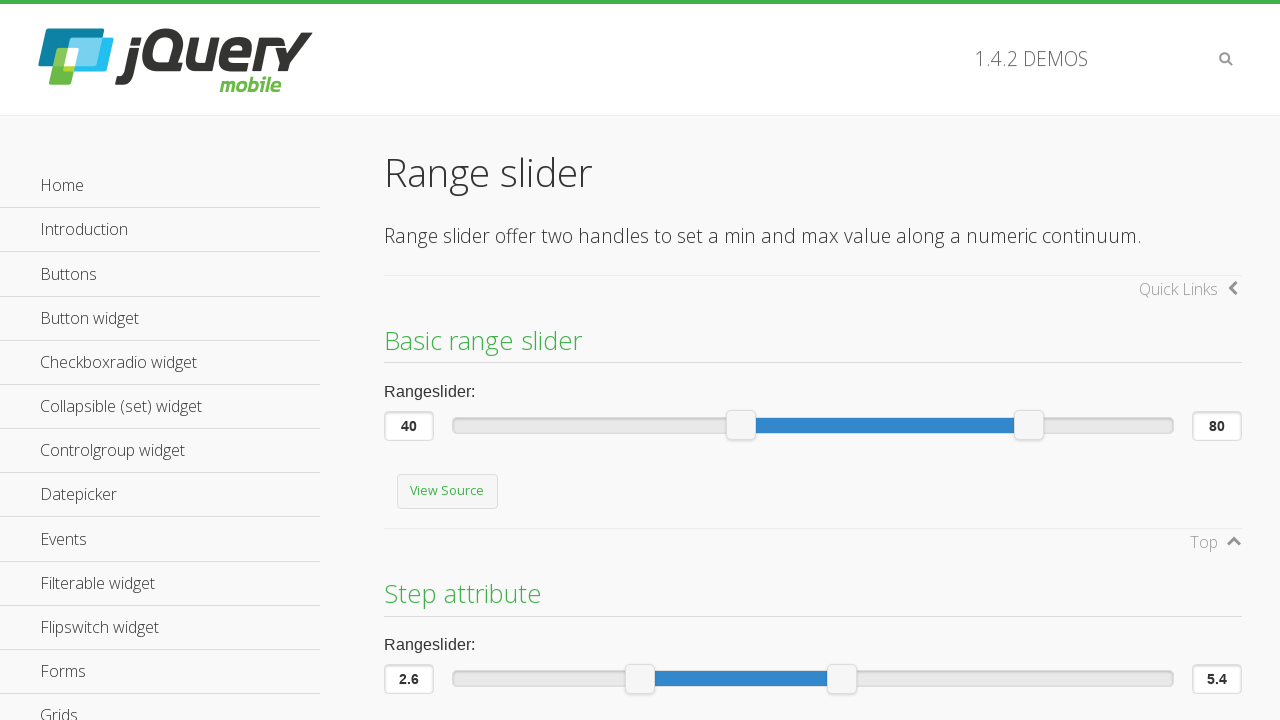

Maximum slider handle is now visible
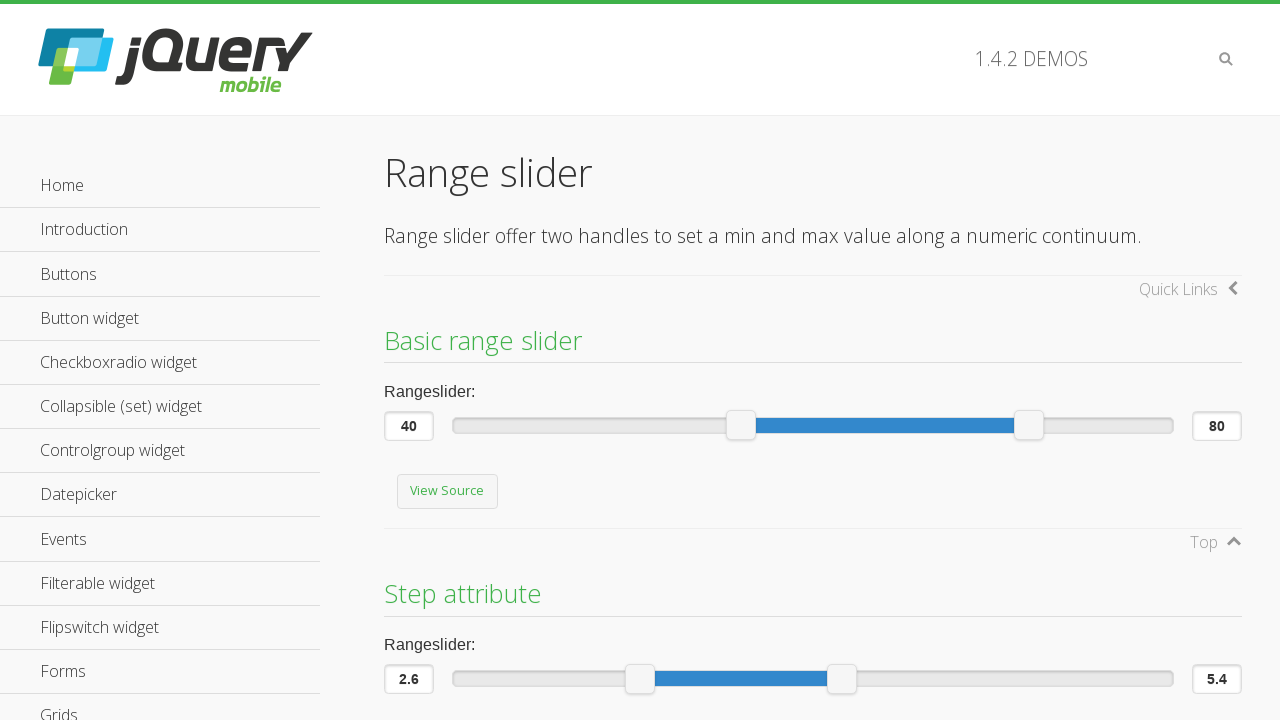

Retrieved bounding box for minimum slider handle
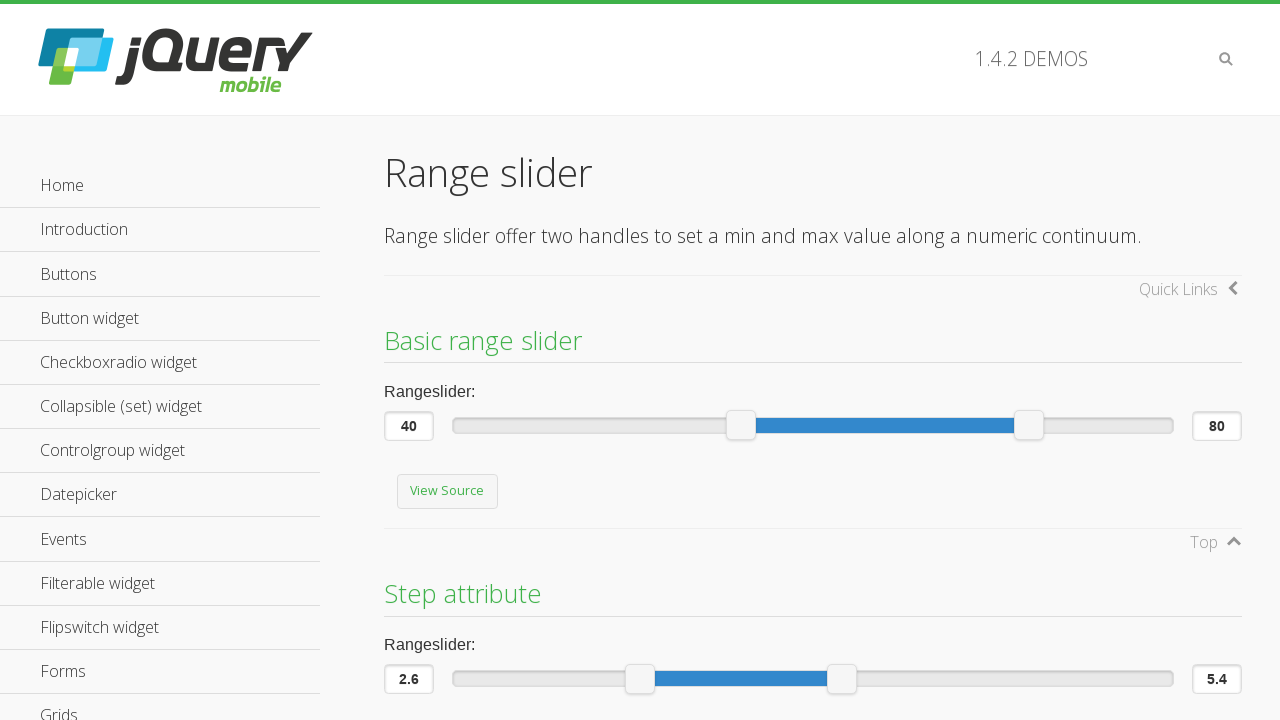

Moved mouse to center of minimum slider handle at (741, 425)
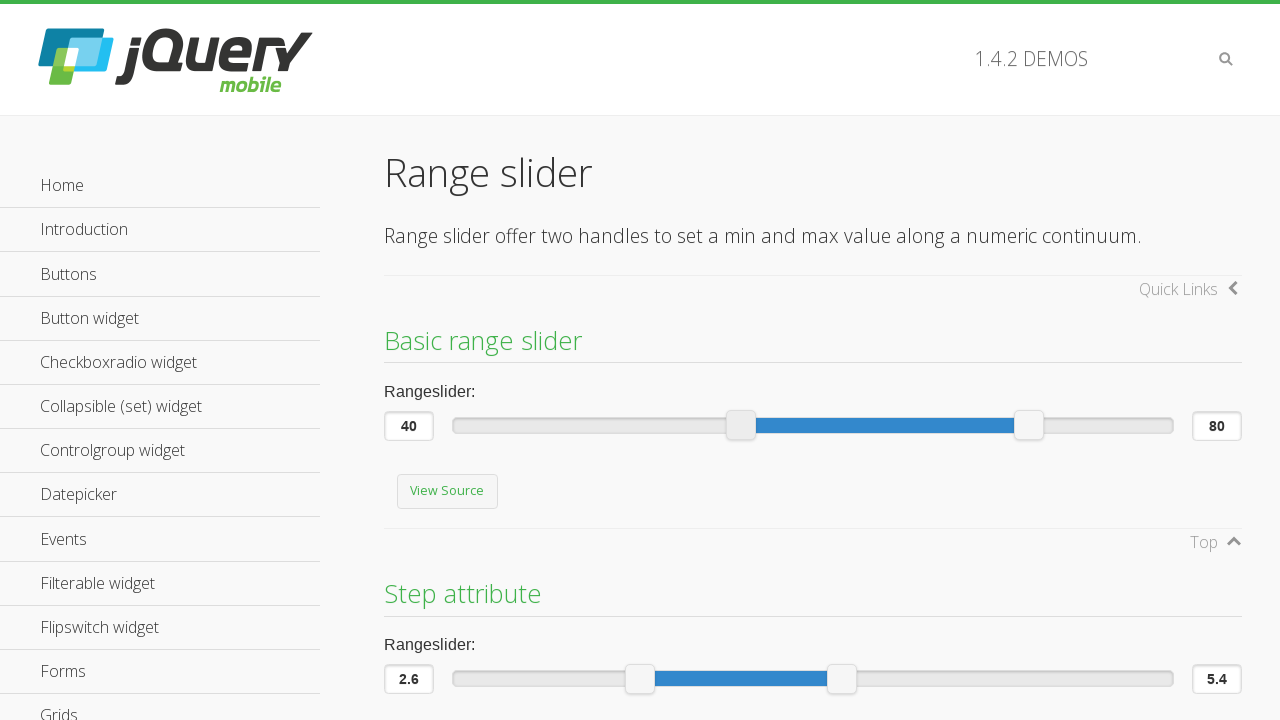

Pressed mouse button down on minimum slider handle at (741, 425)
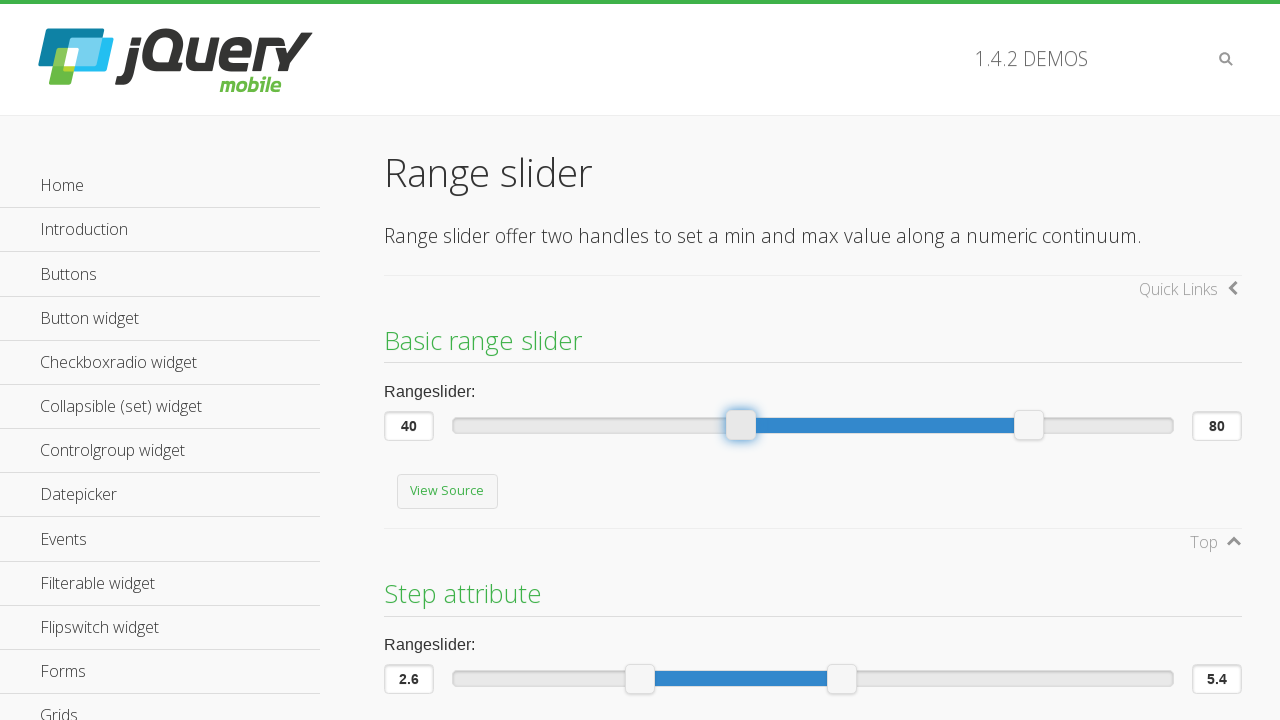

Dragged minimum slider handle 200 pixels to the right at (941, 425)
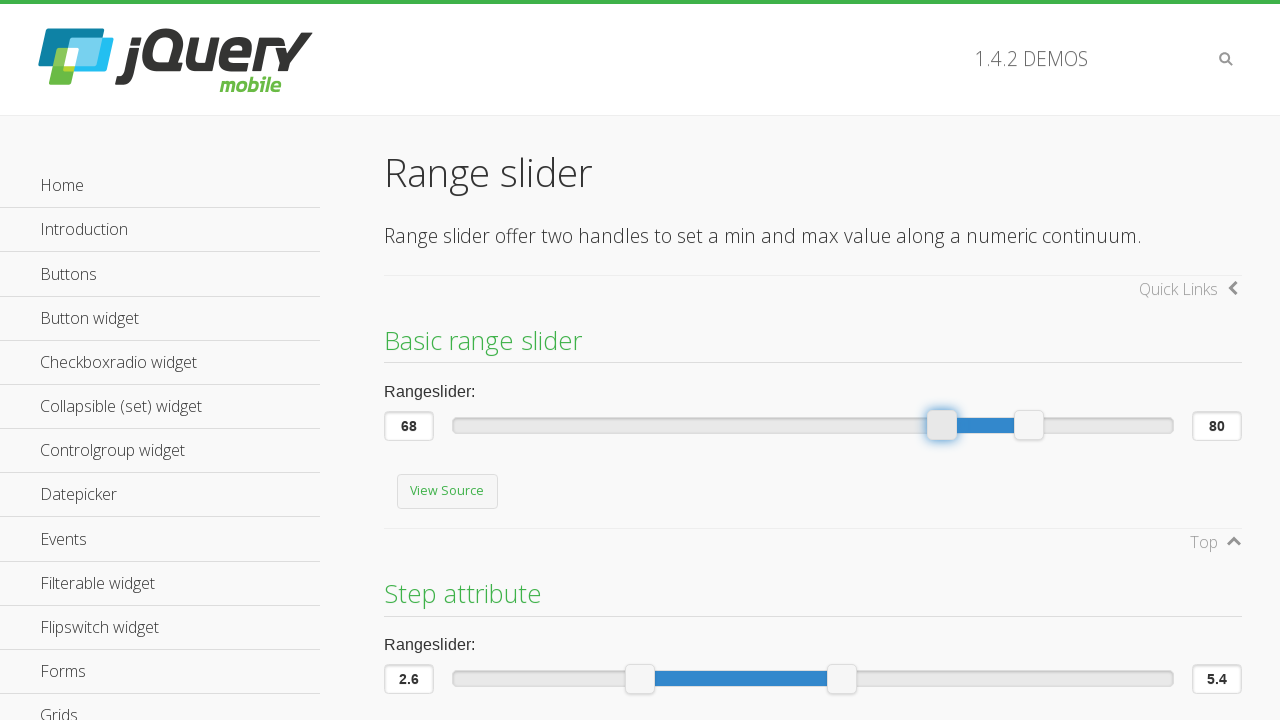

Released mouse button to complete minimum slider drag at (941, 425)
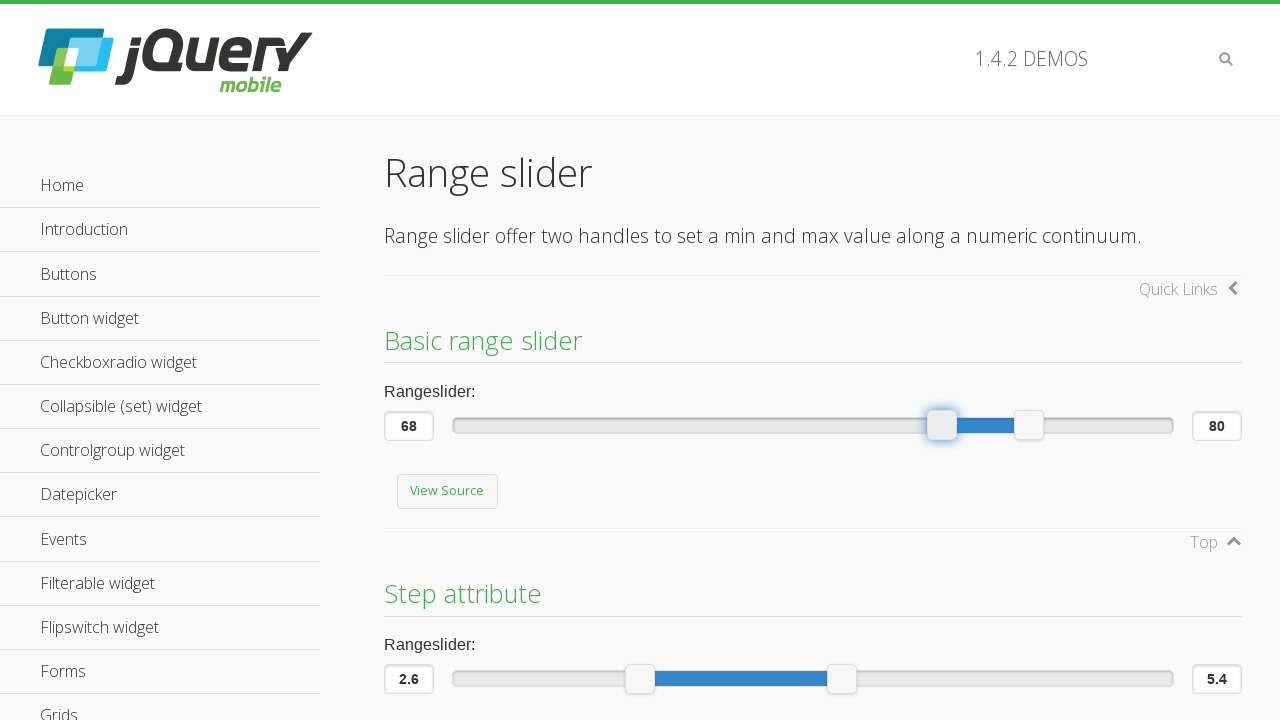

Retrieved bounding box for maximum slider handle
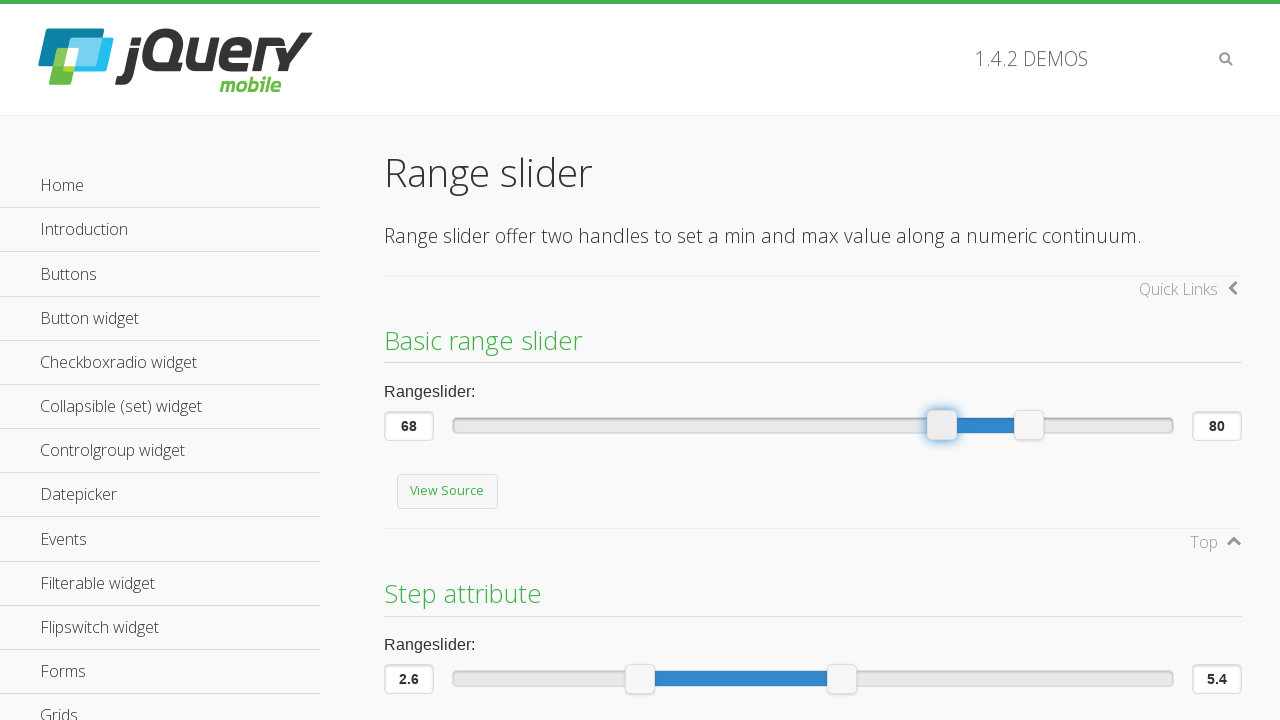

Moved mouse to center of maximum slider handle at (1029, 425)
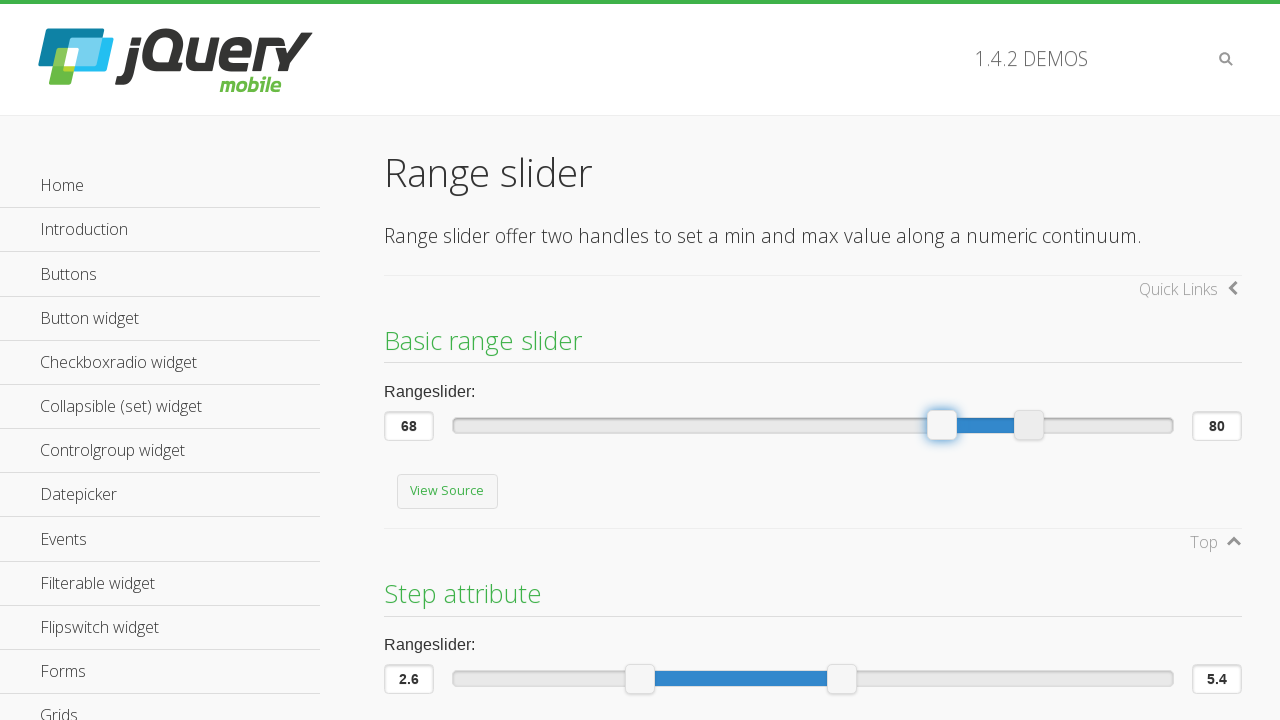

Pressed mouse button down on maximum slider handle at (1029, 425)
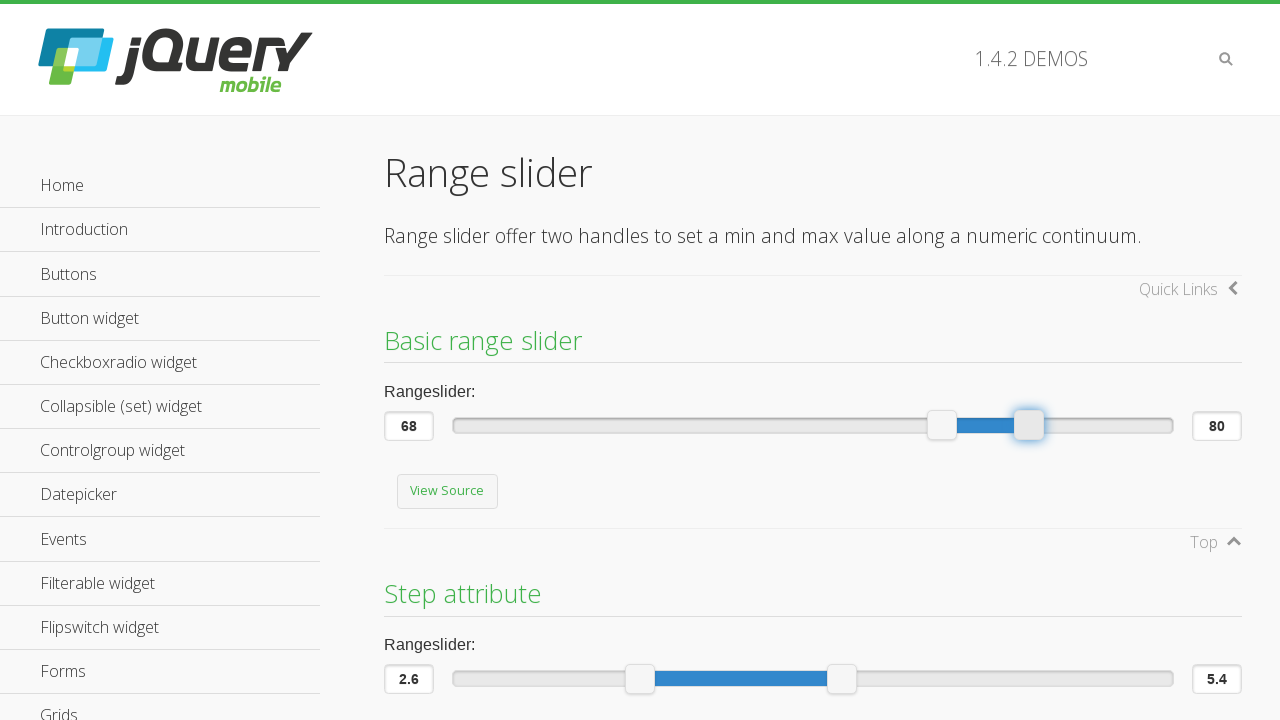

Dragged maximum slider handle 100 pixels to the left at (929, 425)
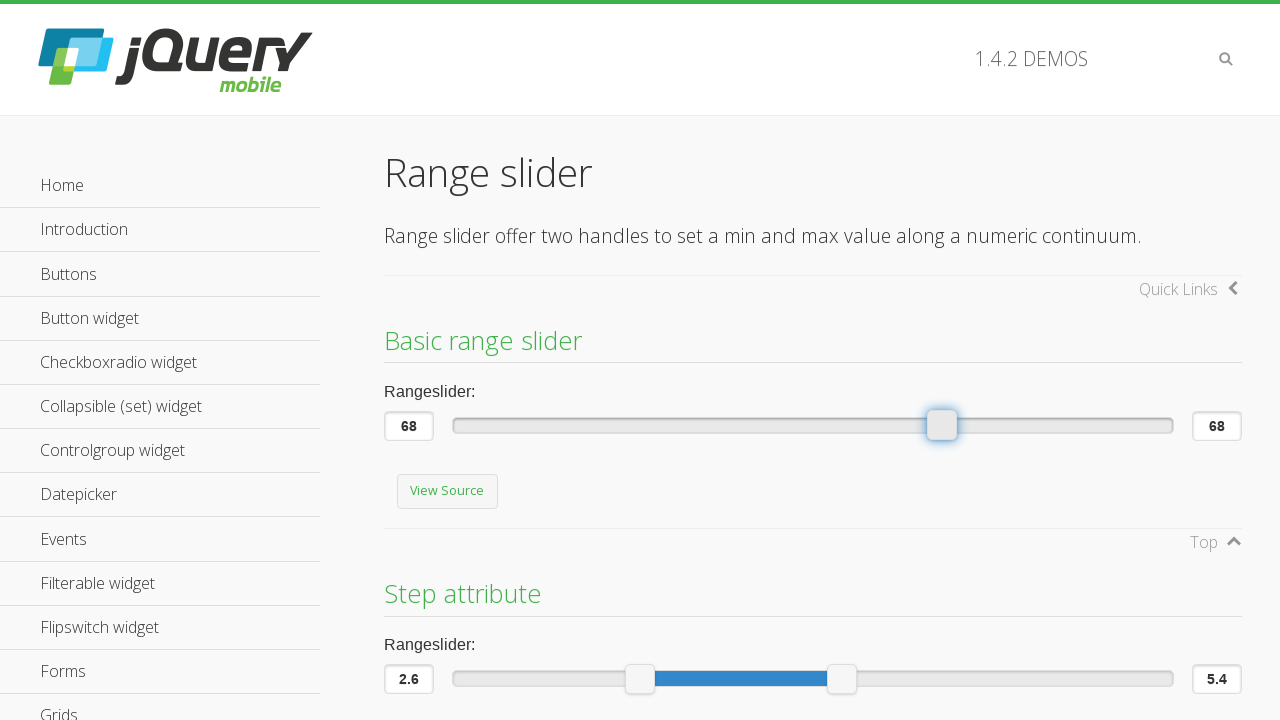

Released mouse button to complete maximum slider drag at (929, 425)
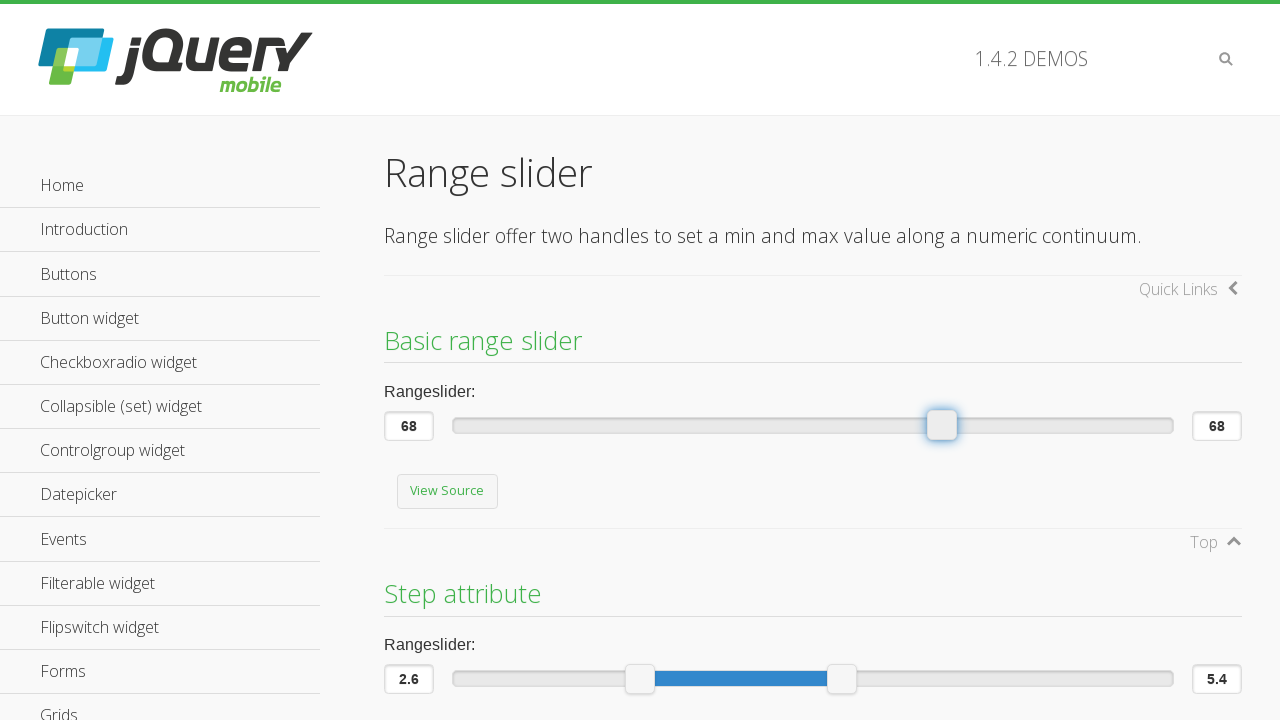

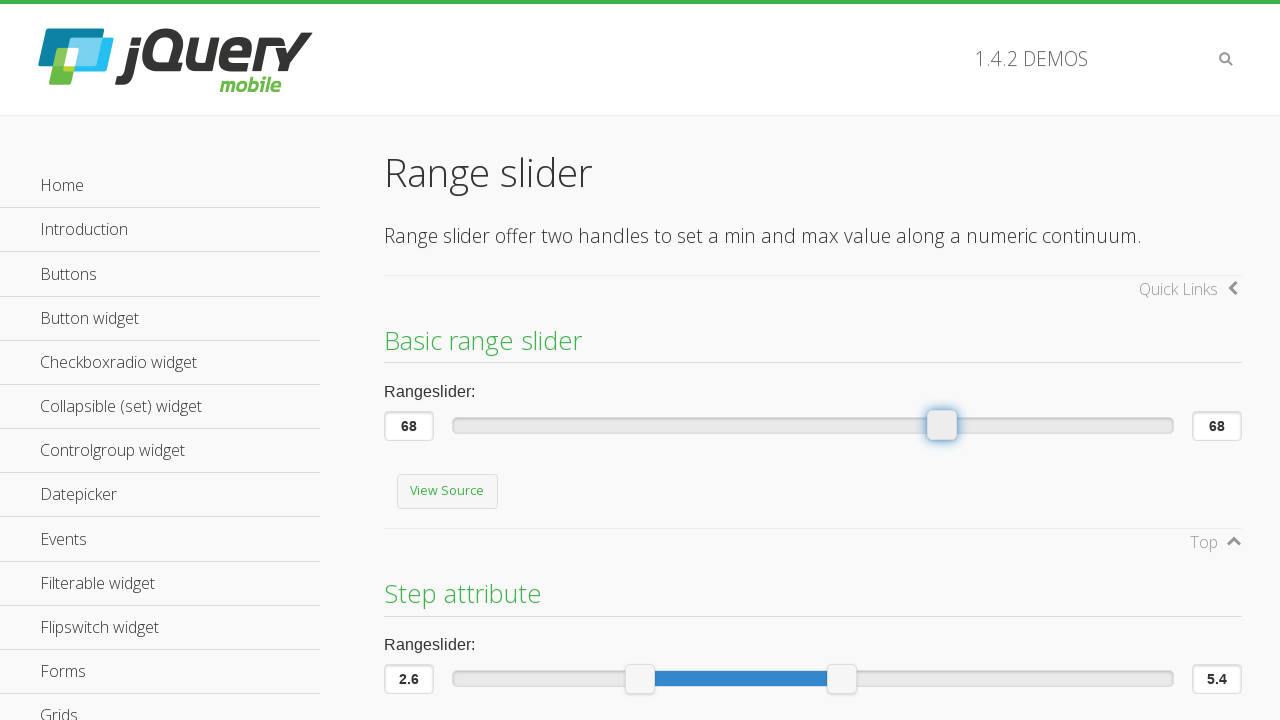